Navigates to the India Bullion and Jewellers Association (IBJA) website and verifies that the fine gold price element is loaded and visible.

Starting URL: https://www.ibja.co/

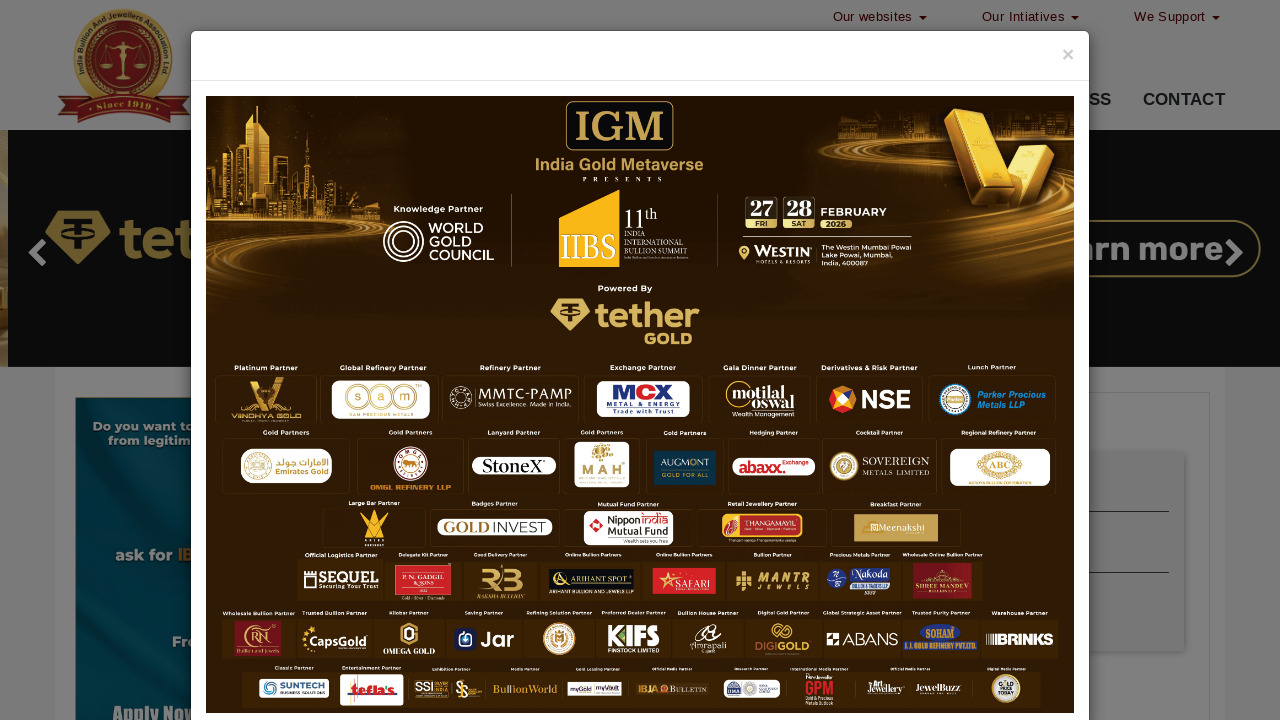

Navigated to India Bullion and Jewellers Association website
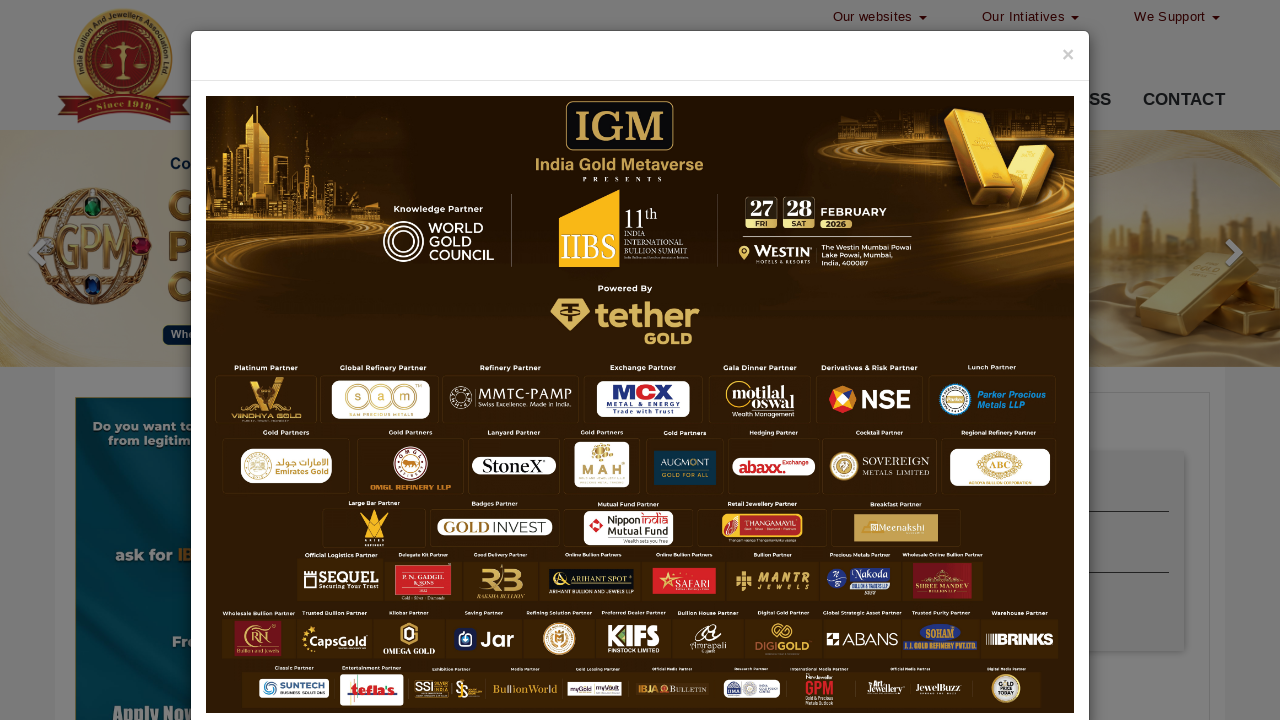

Fine gold price element loaded on the page
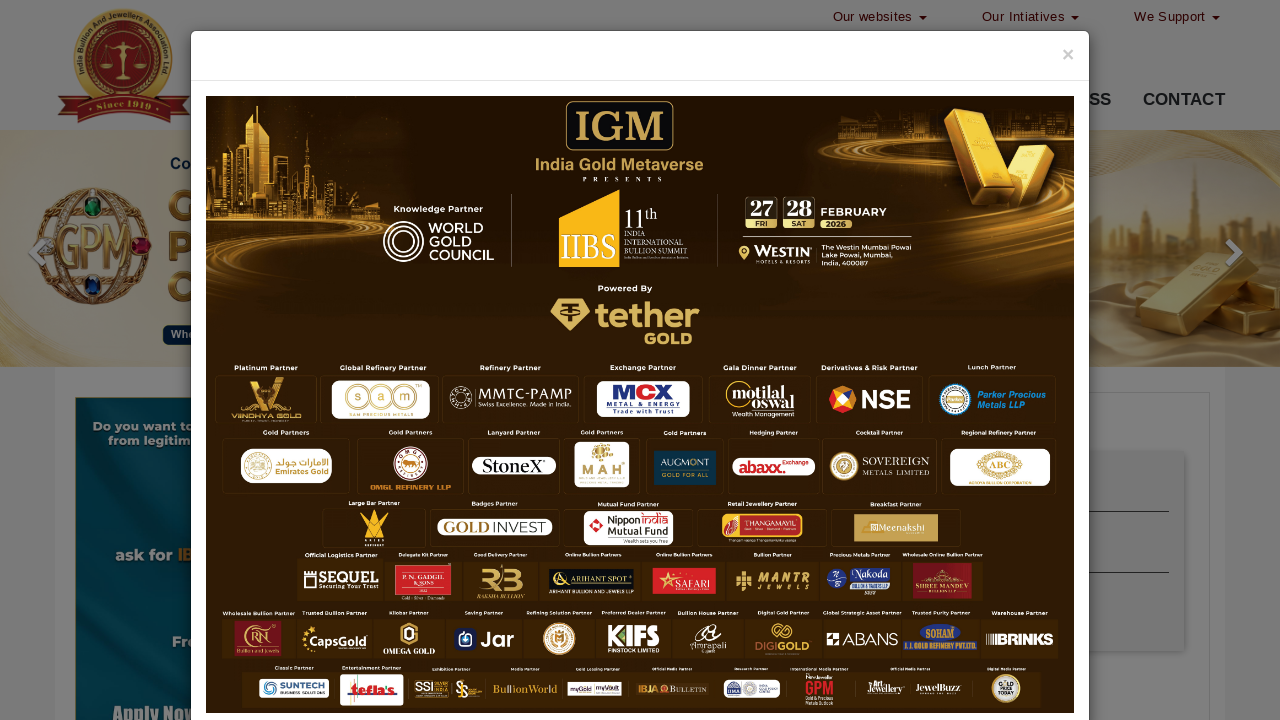

Retrieved fine gold price element
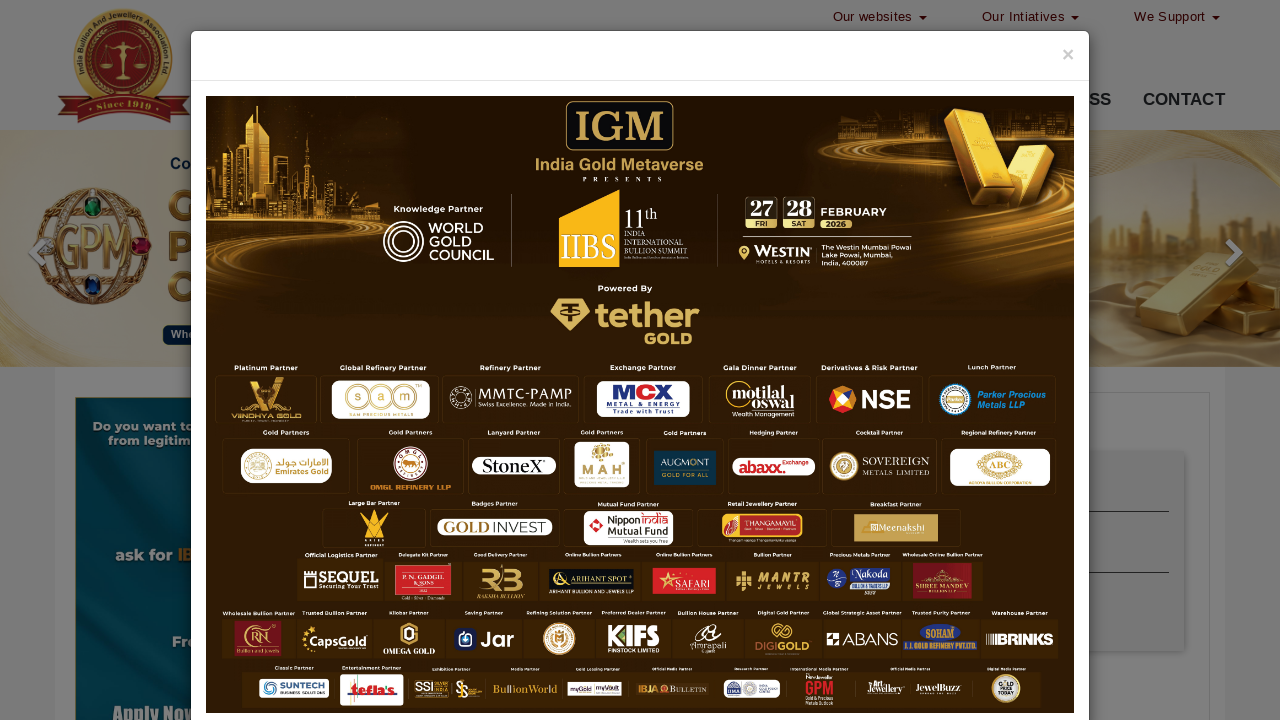

Verified that fine gold price element is visible and not null
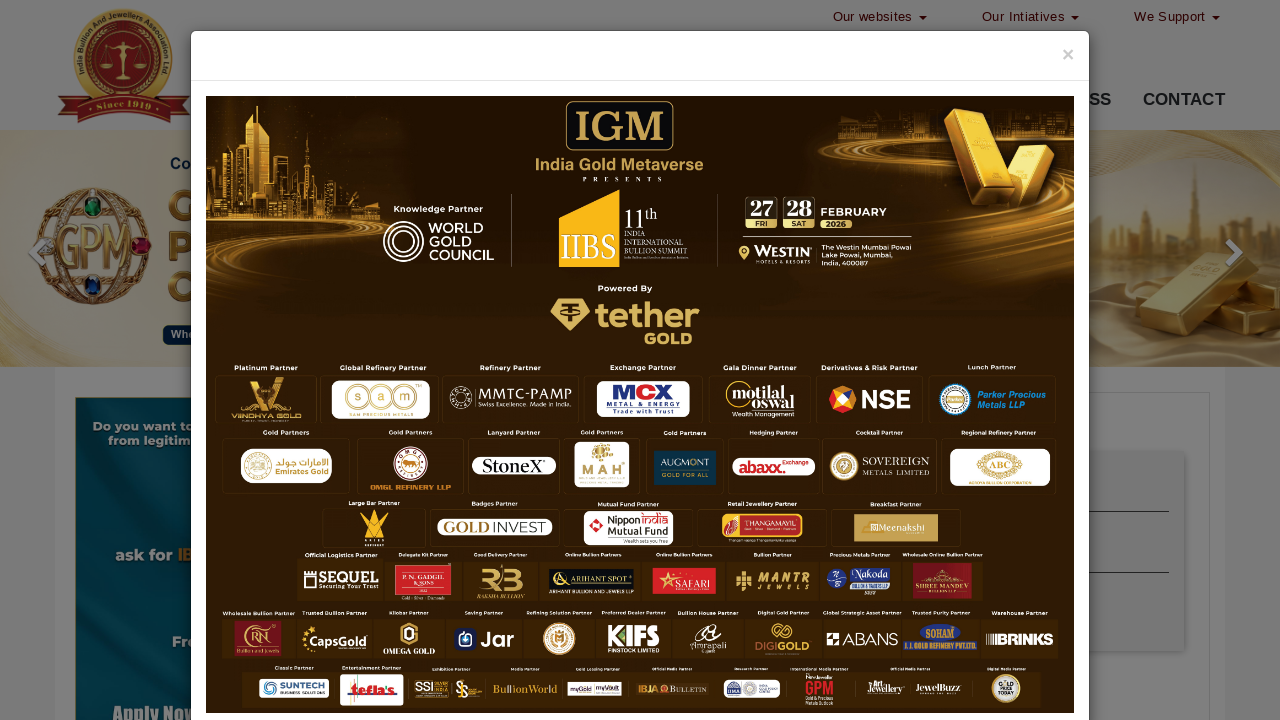

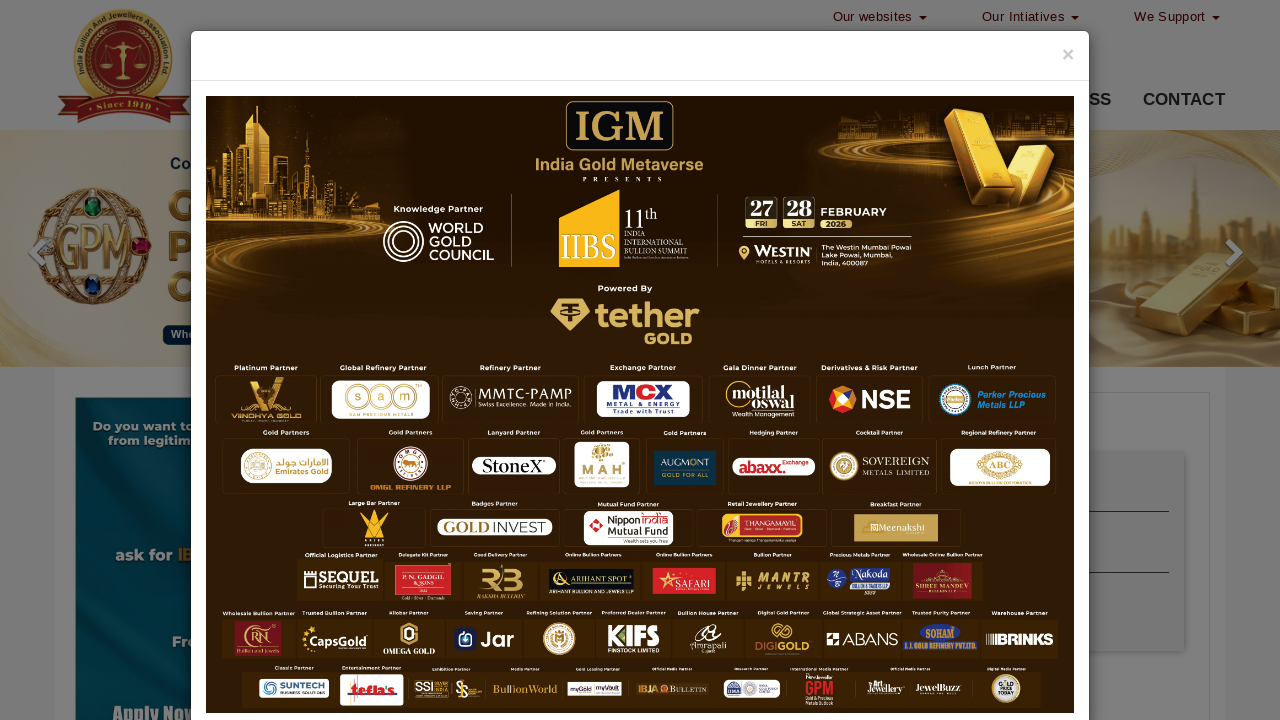